Tests that the complete all checkbox updates state when individual items are completed or cleared

Starting URL: https://demo.playwright.dev/todomvc

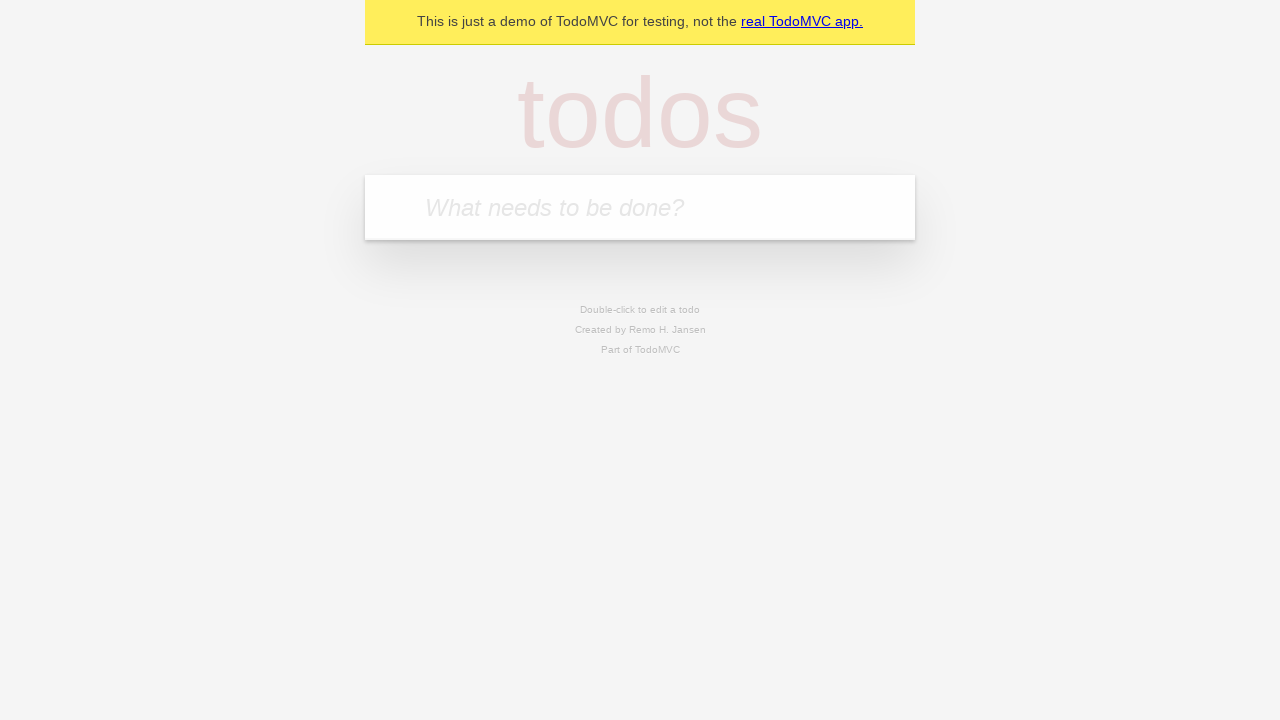

Filled todo input with 'buy some cheese' on internal:attr=[placeholder="What needs to be done?"i]
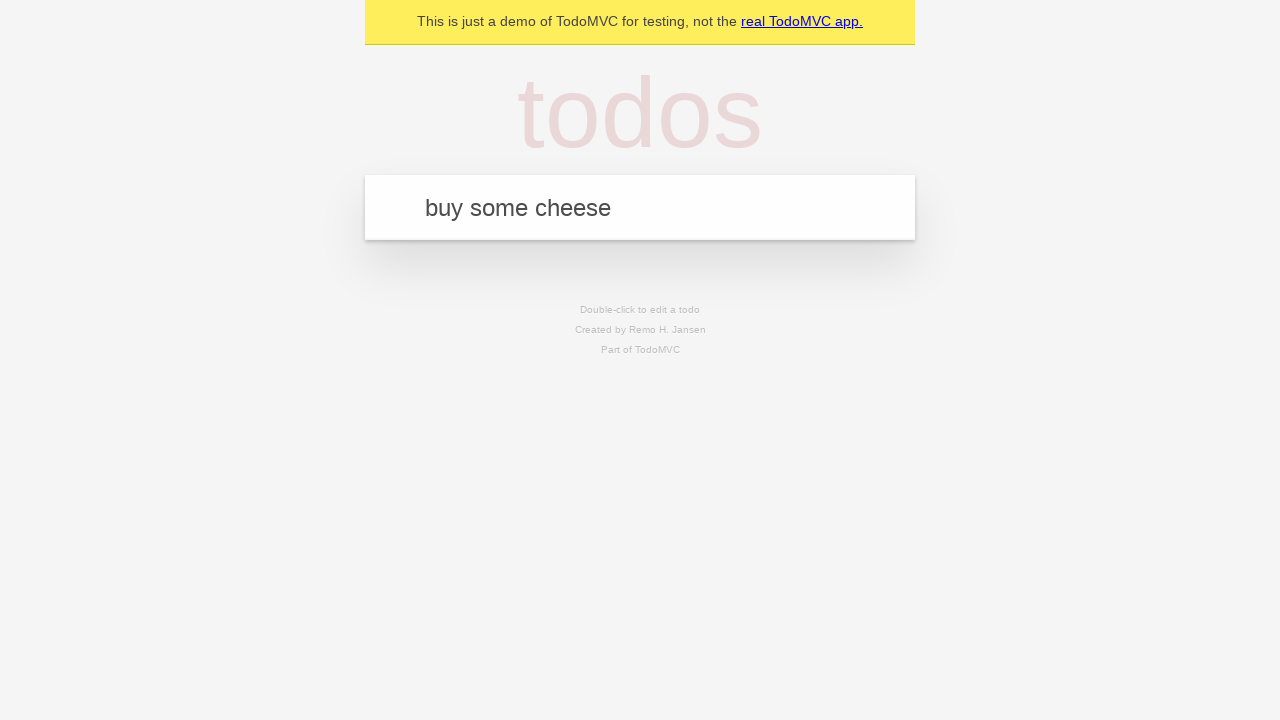

Pressed Enter to add first todo on internal:attr=[placeholder="What needs to be done?"i]
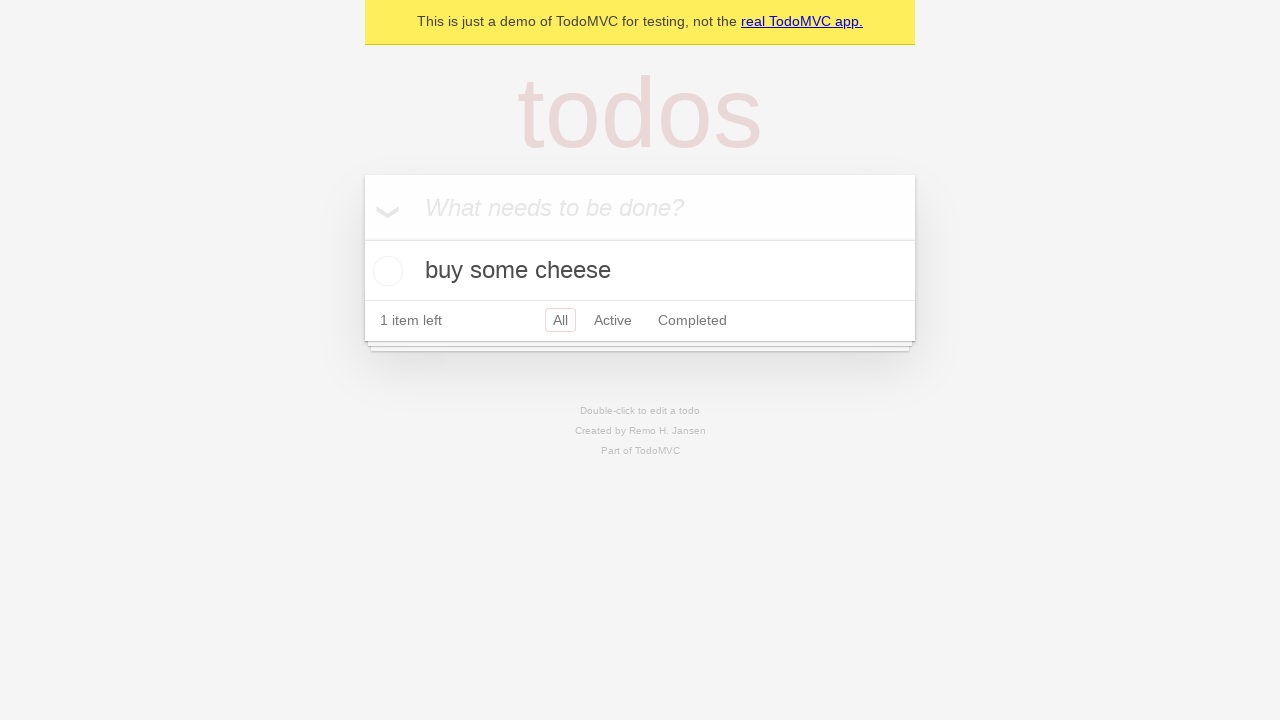

Filled todo input with 'feed the cat' on internal:attr=[placeholder="What needs to be done?"i]
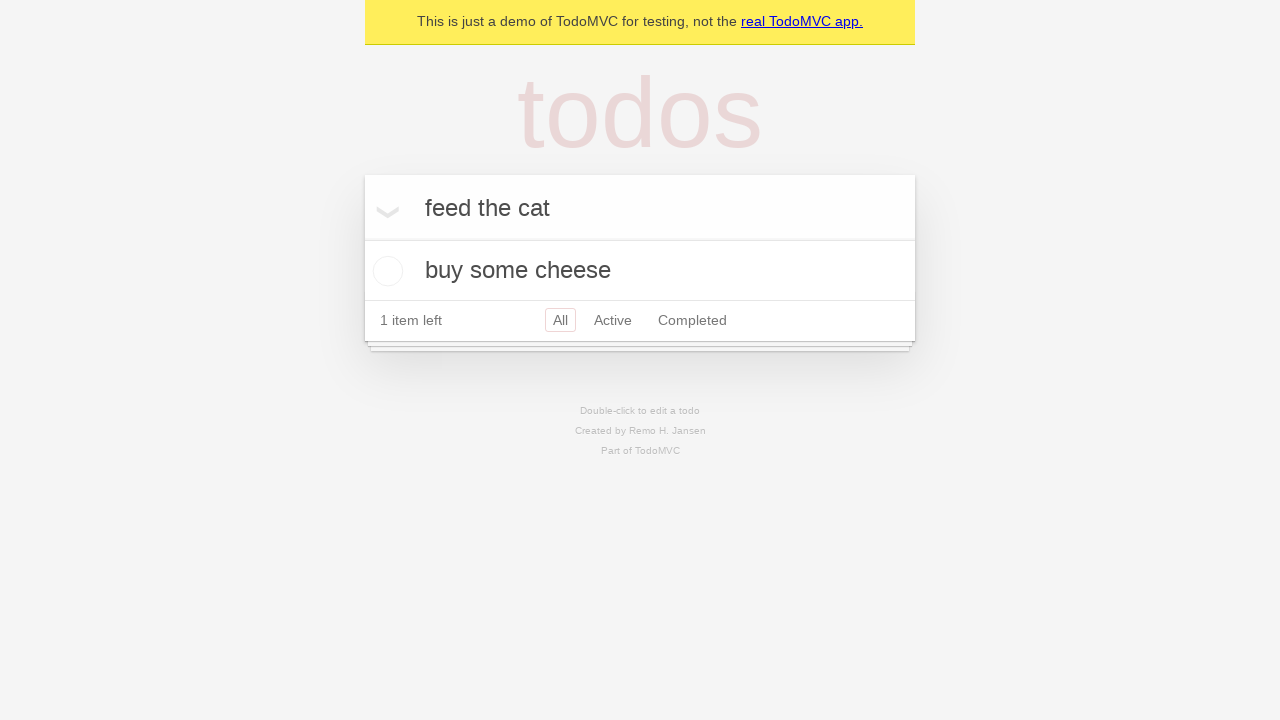

Pressed Enter to add second todo on internal:attr=[placeholder="What needs to be done?"i]
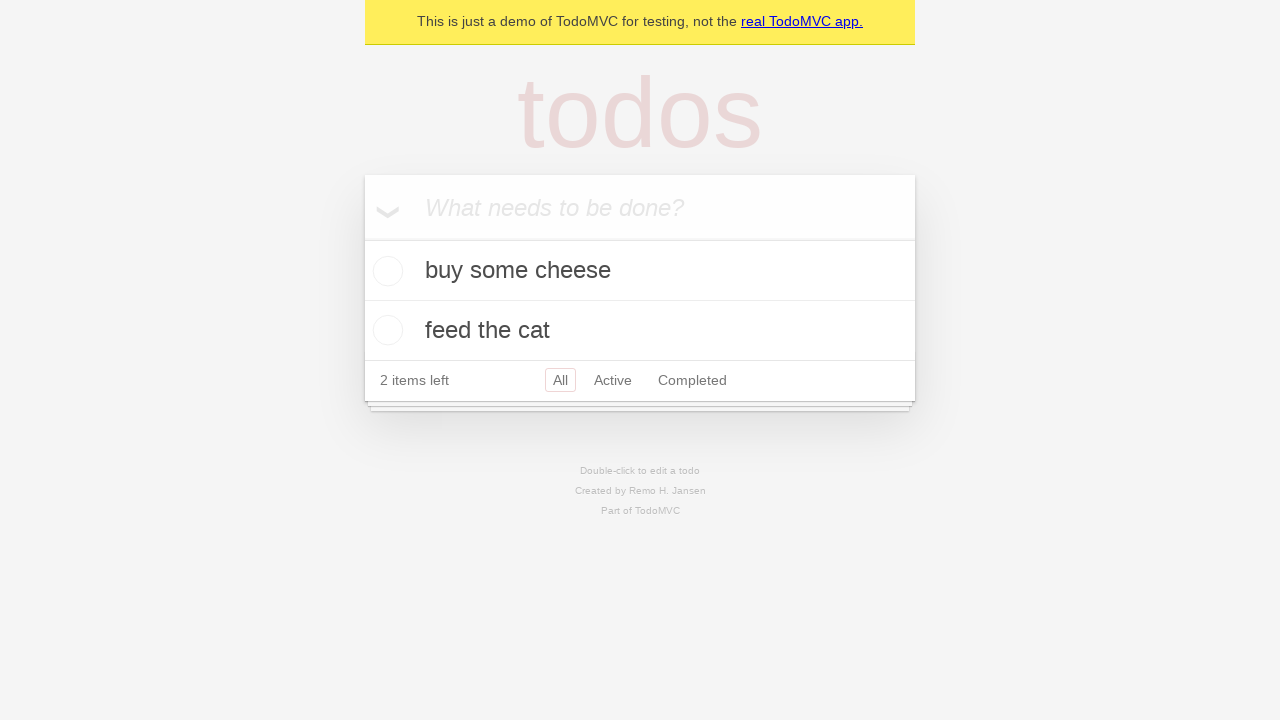

Filled todo input with 'book a doctors appointment' on internal:attr=[placeholder="What needs to be done?"i]
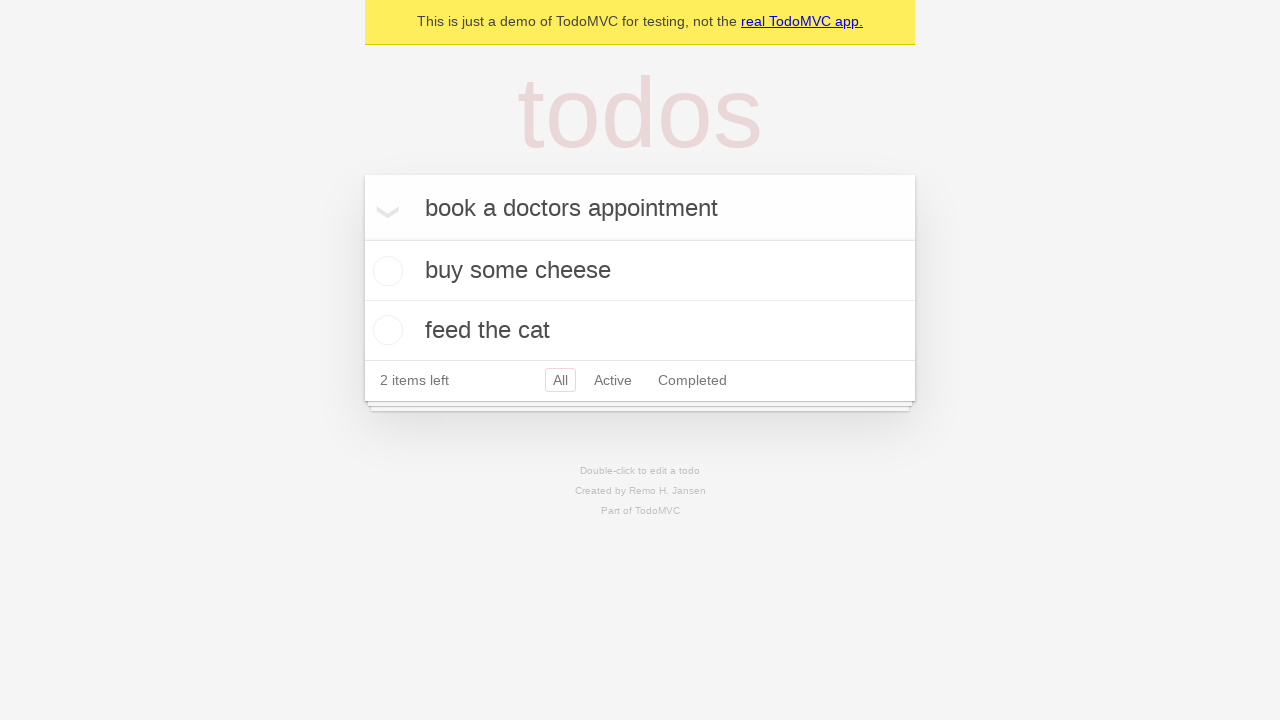

Pressed Enter to add third todo on internal:attr=[placeholder="What needs to be done?"i]
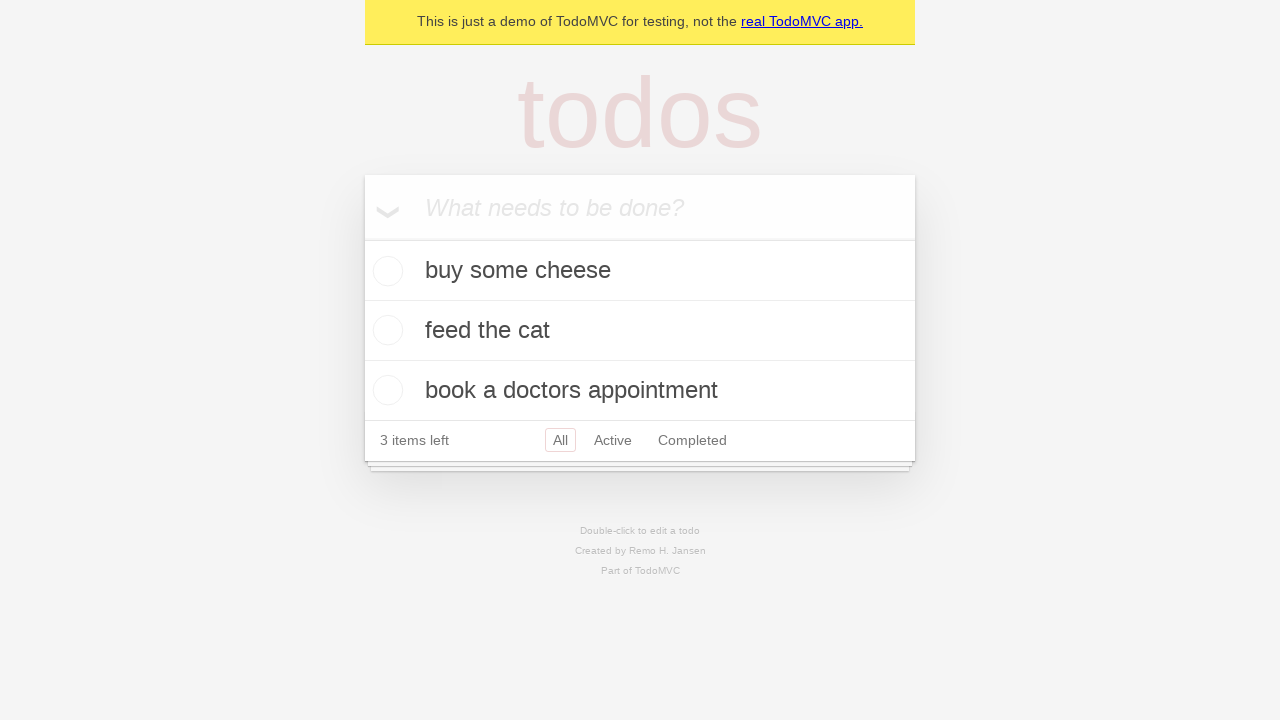

Clicked 'Mark all as complete' checkbox to check all todos at (362, 238) on internal:label="Mark all as complete"i
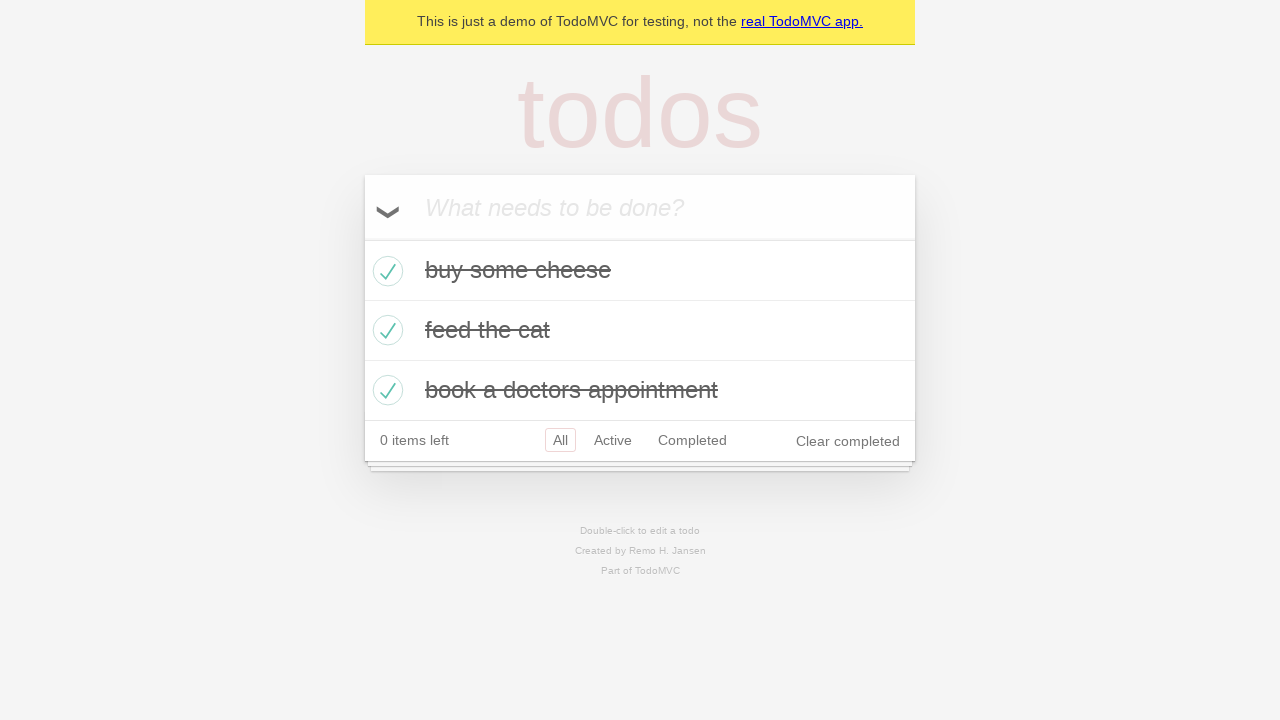

Unchecked the first todo item at (385, 271) on internal:testid=[data-testid="todo-item"s] >> nth=0 >> internal:role=checkbox
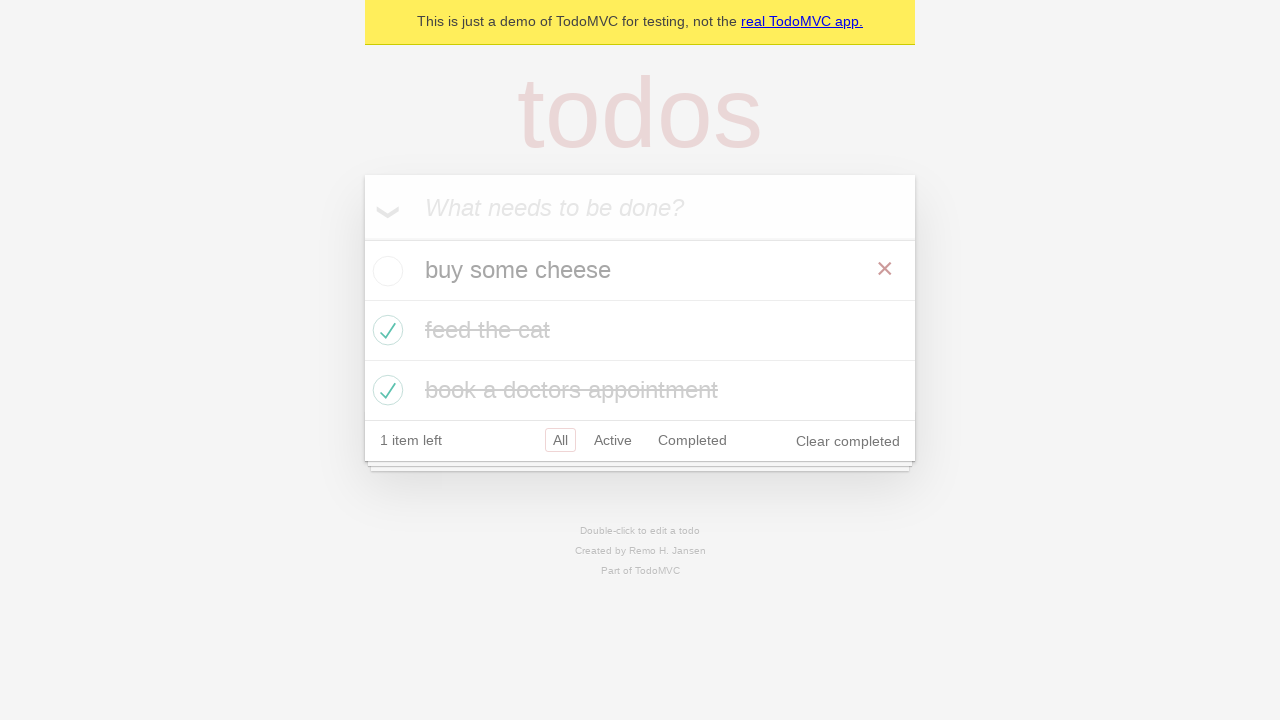

Checked the first todo item again at (385, 271) on internal:testid=[data-testid="todo-item"s] >> nth=0 >> internal:role=checkbox
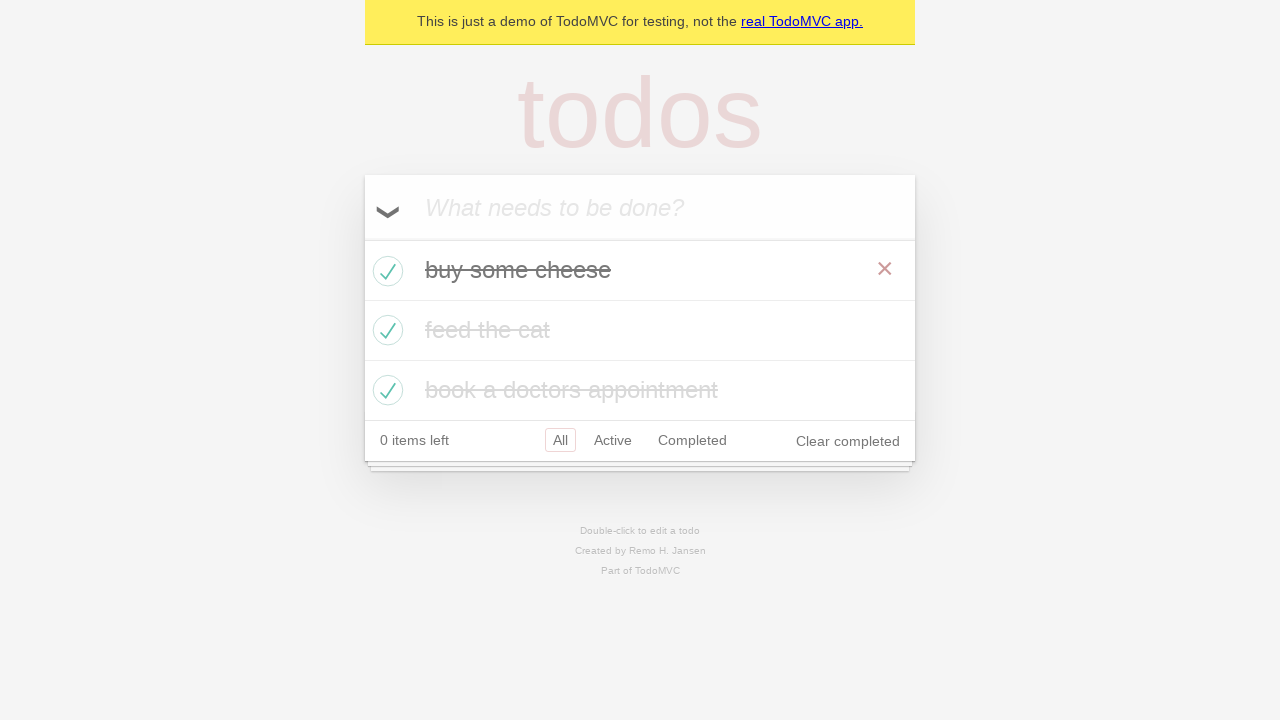

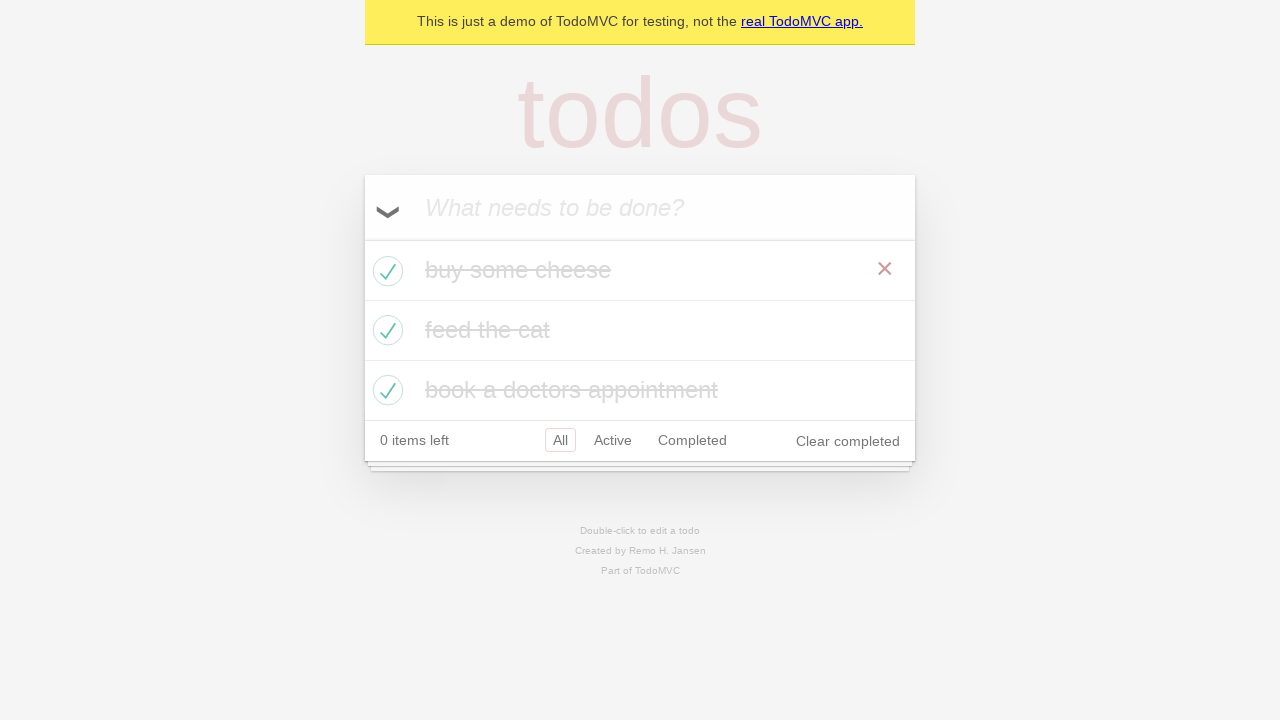